Tests filtering to display all todo items after viewing filtered lists

Starting URL: https://demo.playwright.dev/todomvc

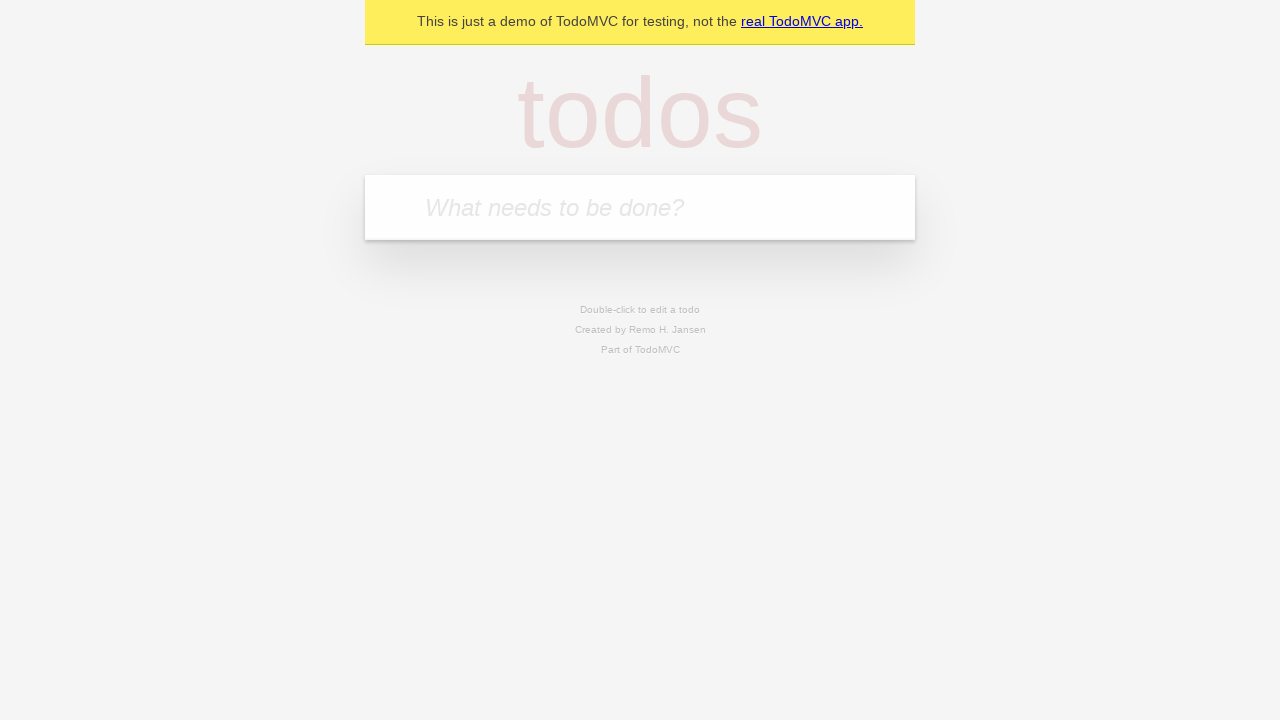

Filled todo input with 'buy some cheese' on internal:attr=[placeholder="What needs to be done?"i]
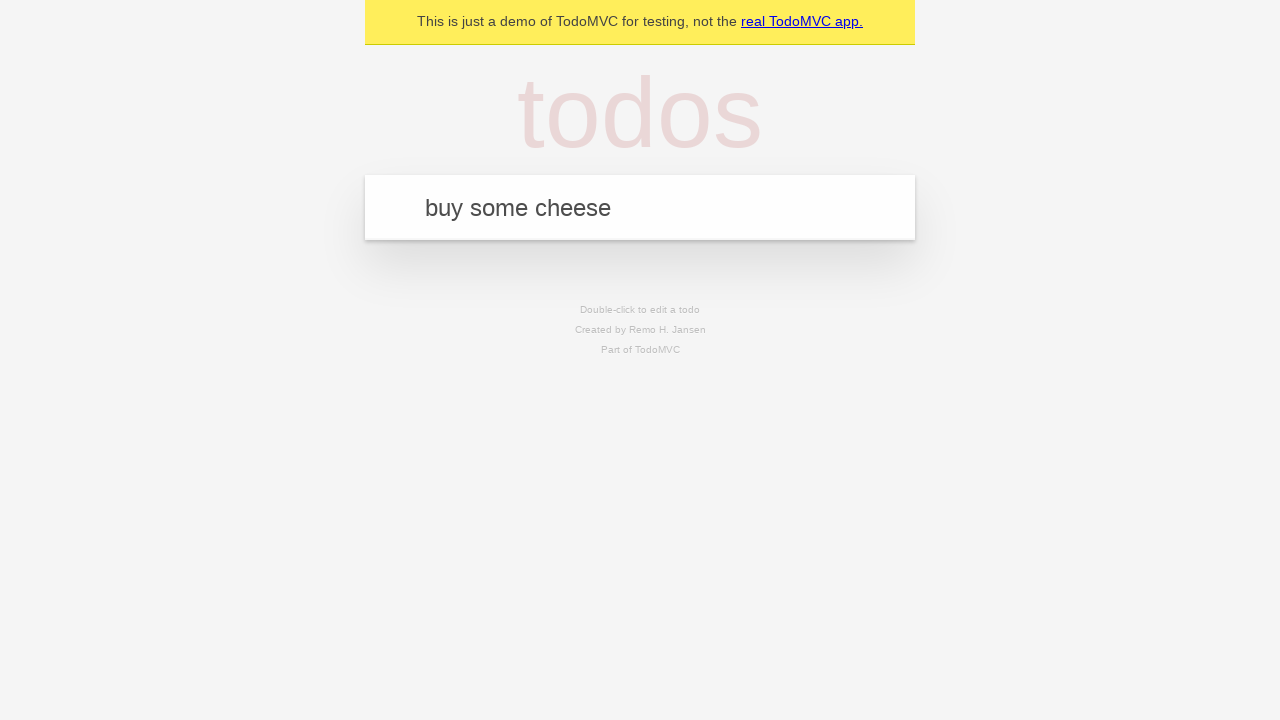

Pressed Enter to add 'buy some cheese' to todo list on internal:attr=[placeholder="What needs to be done?"i]
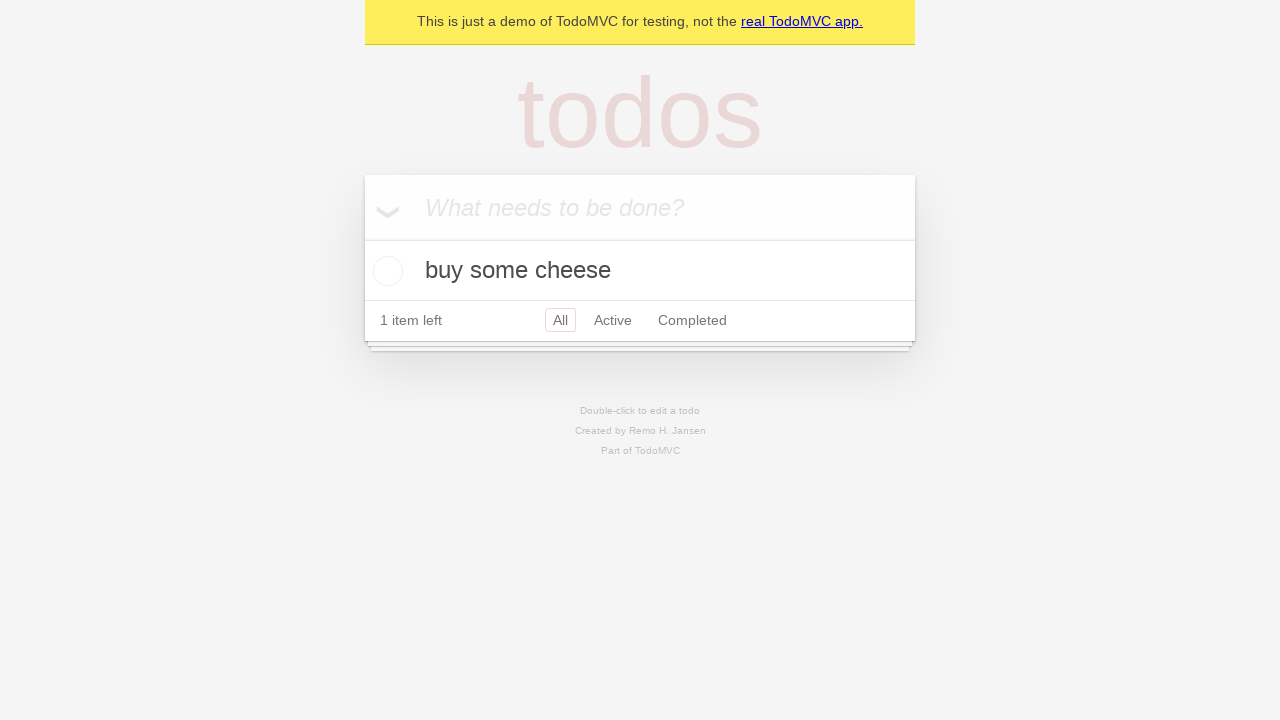

Filled todo input with 'feed the cat' on internal:attr=[placeholder="What needs to be done?"i]
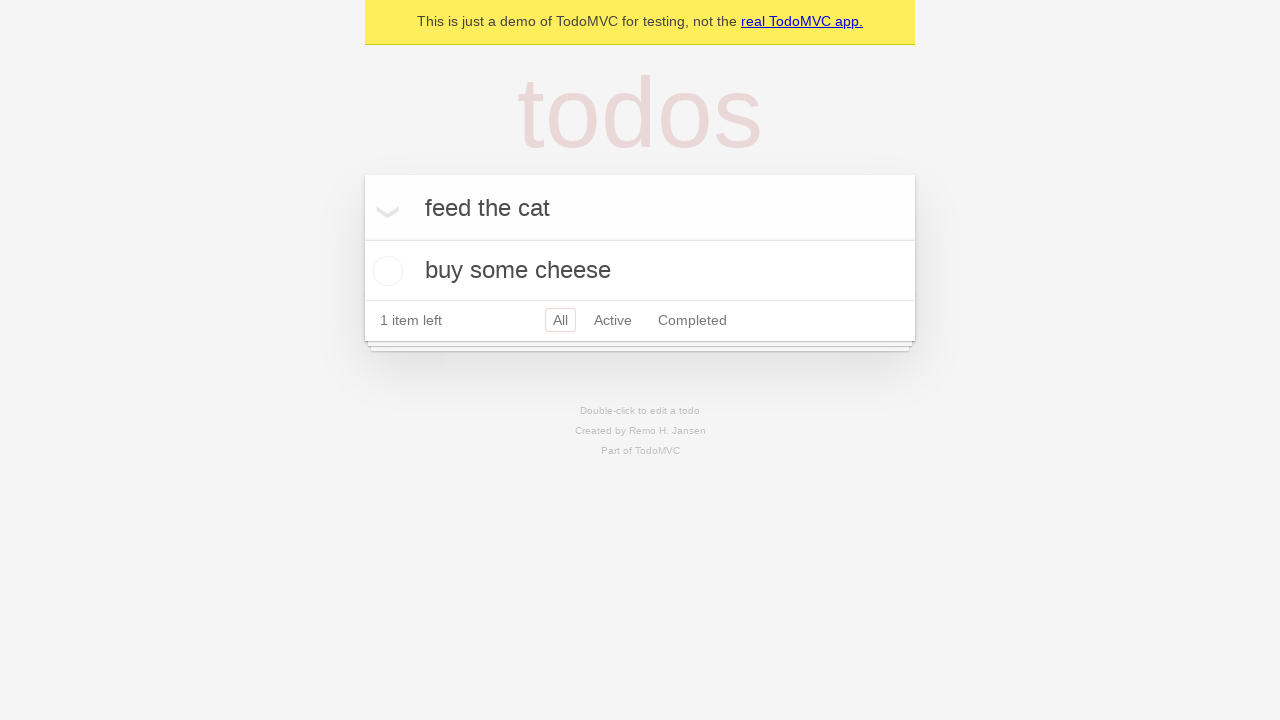

Pressed Enter to add 'feed the cat' to todo list on internal:attr=[placeholder="What needs to be done?"i]
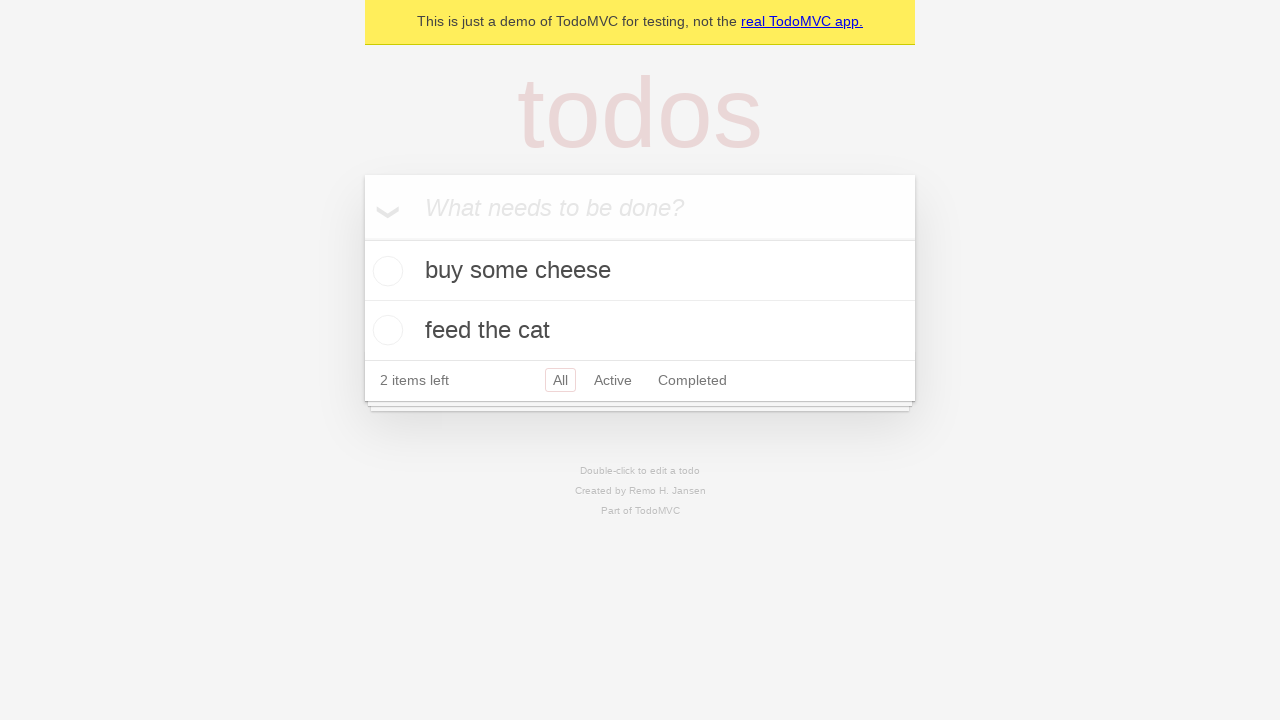

Filled todo input with 'book a doctors appointment' on internal:attr=[placeholder="What needs to be done?"i]
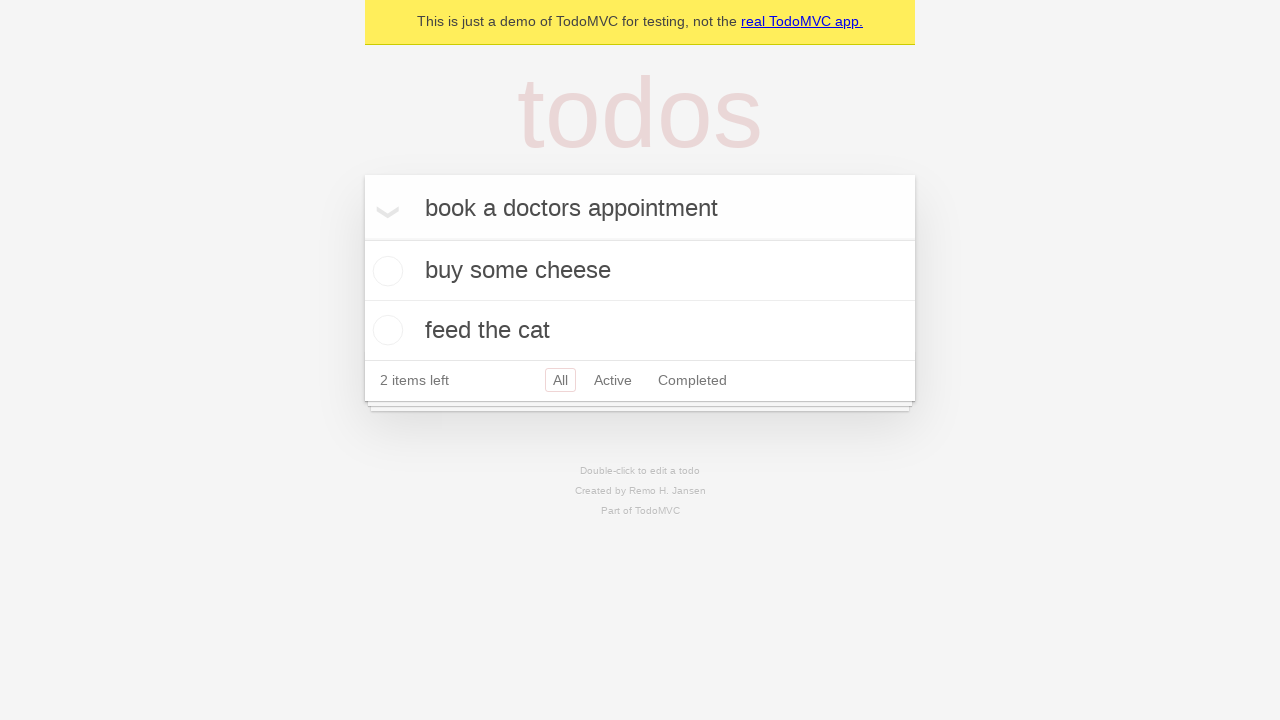

Pressed Enter to add 'book a doctors appointment' to todo list on internal:attr=[placeholder="What needs to be done?"i]
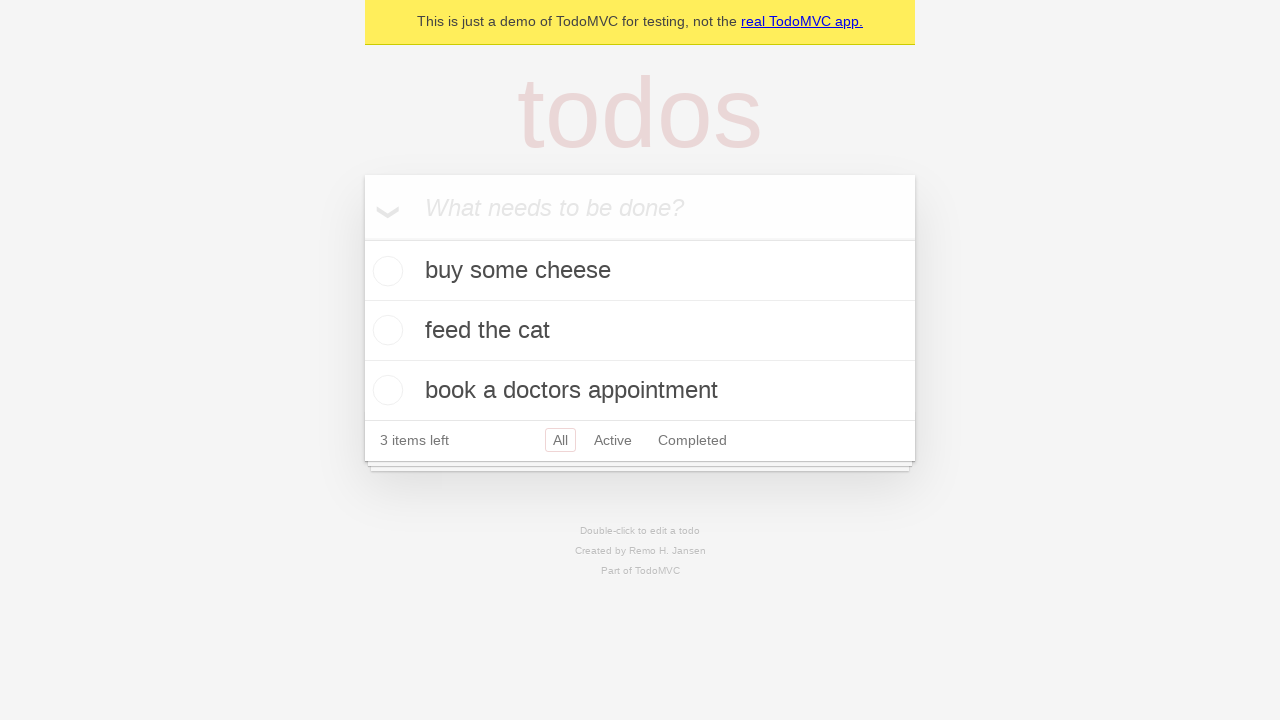

Waited for all 3 todo items to load
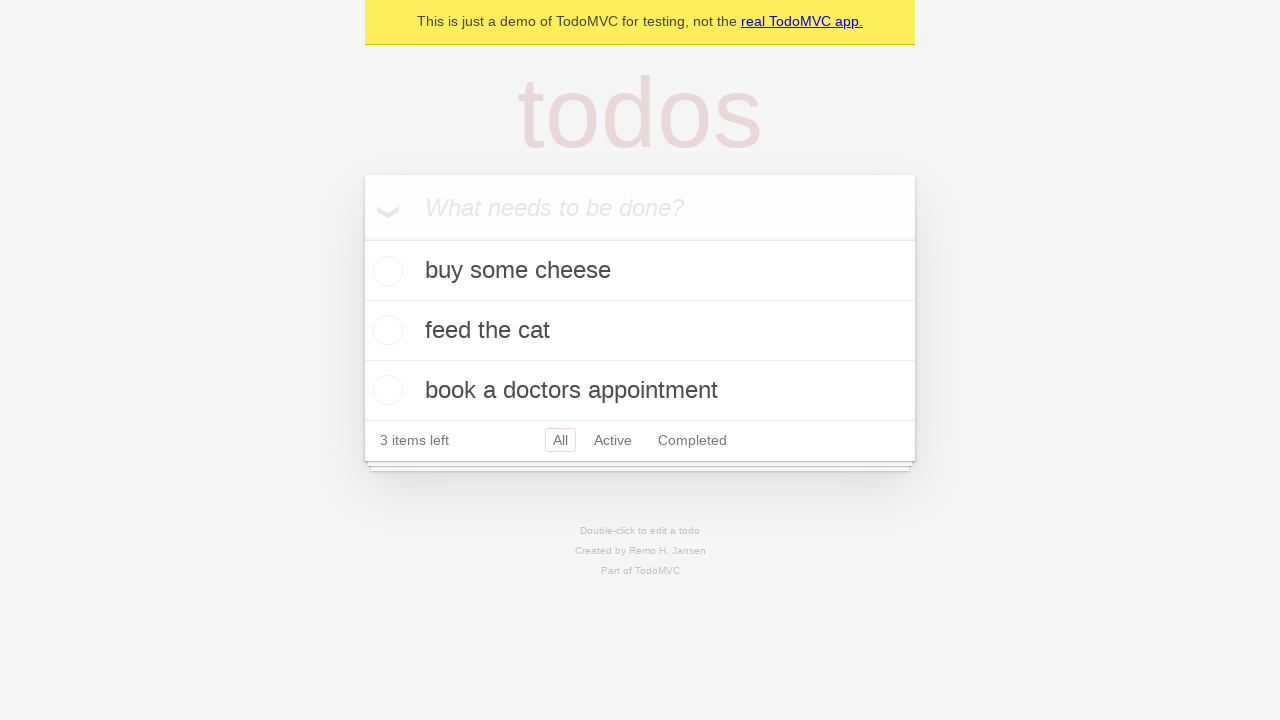

Checked the second todo item (feed the cat) at (385, 330) on internal:testid=[data-testid="todo-item"s] >> nth=1 >> internal:role=checkbox
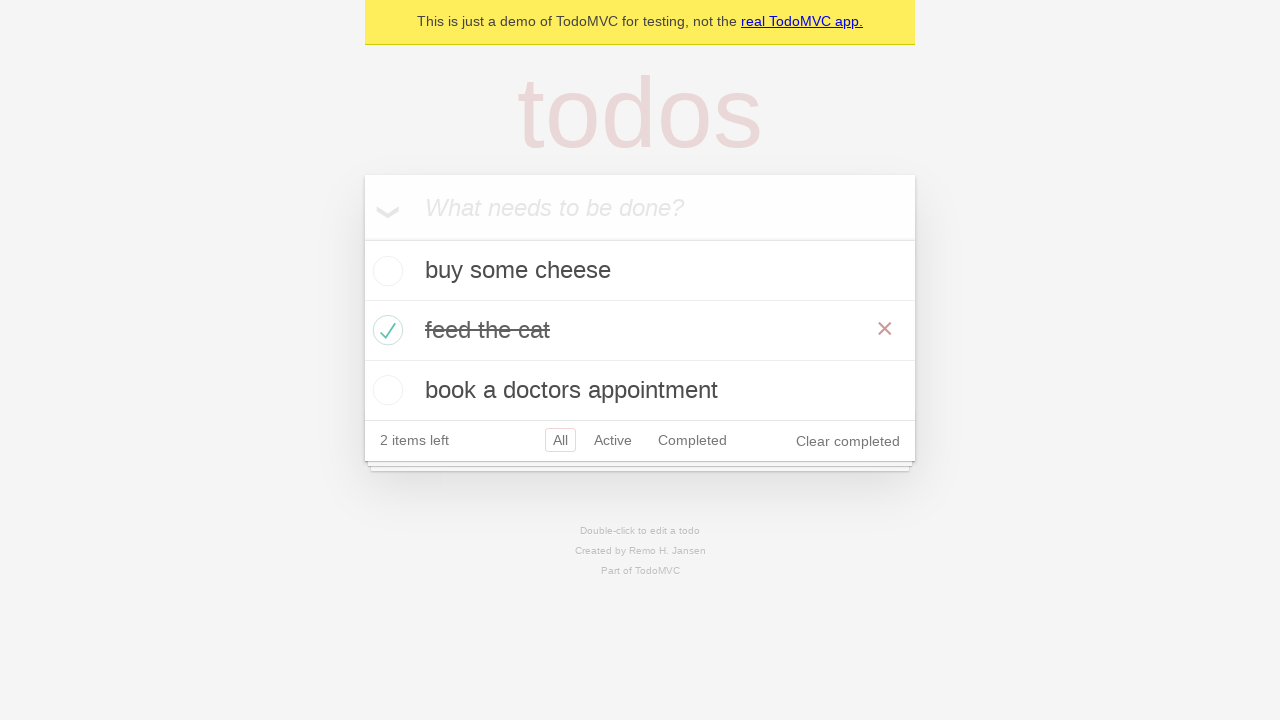

Clicked 'Active' filter to display only active items at (613, 440) on internal:role=link[name="Active"i]
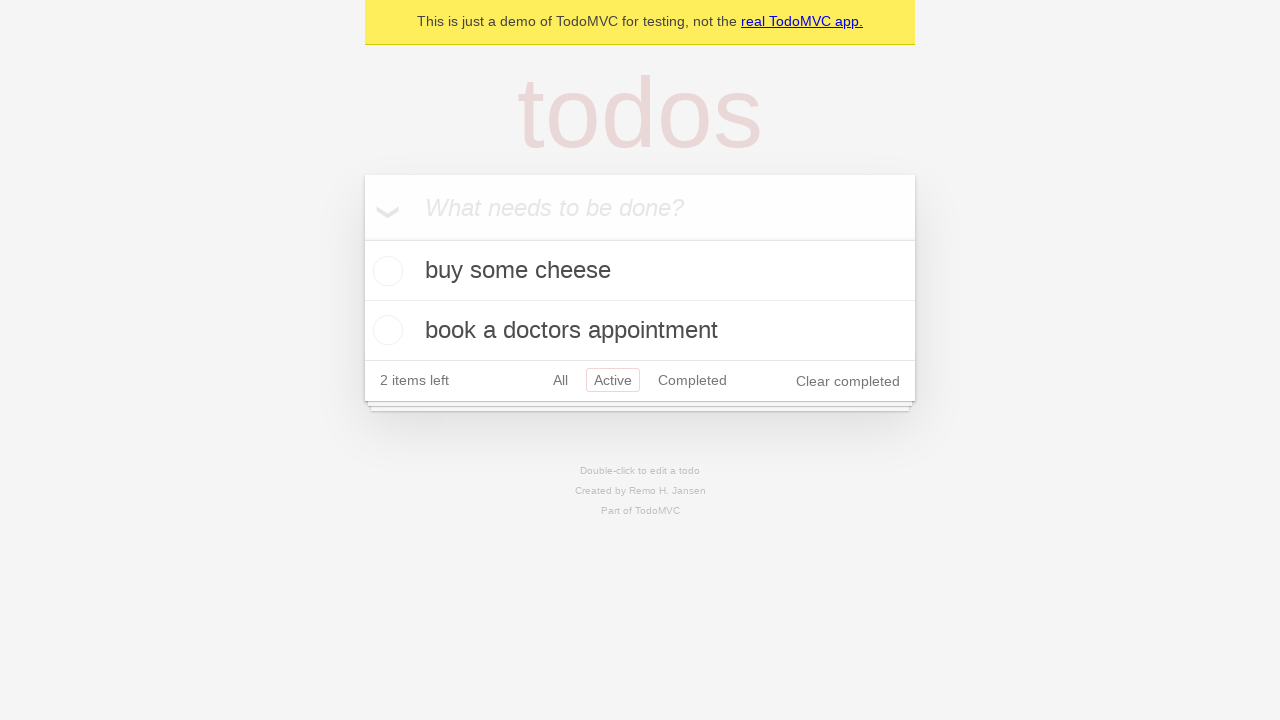

Clicked 'Completed' filter to display only completed items at (692, 380) on internal:role=link[name="Completed"i]
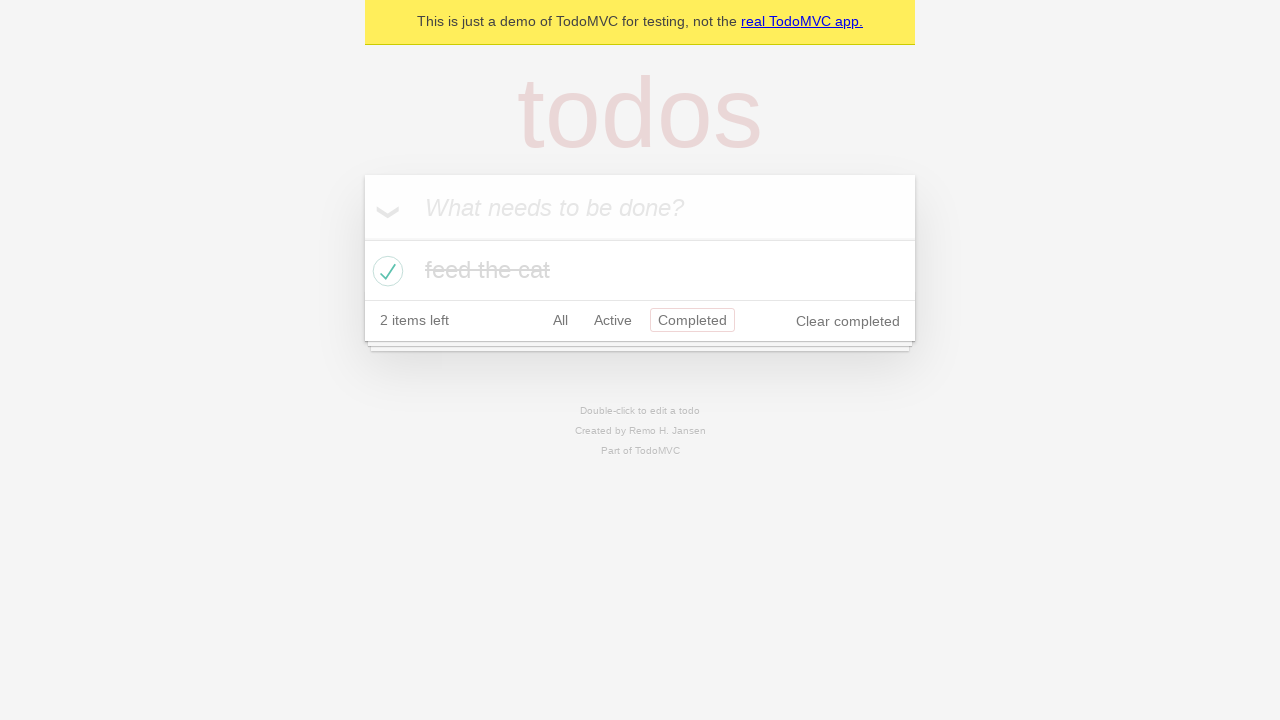

Clicked 'All' filter to display all todo items at (560, 320) on internal:role=link[name="All"i]
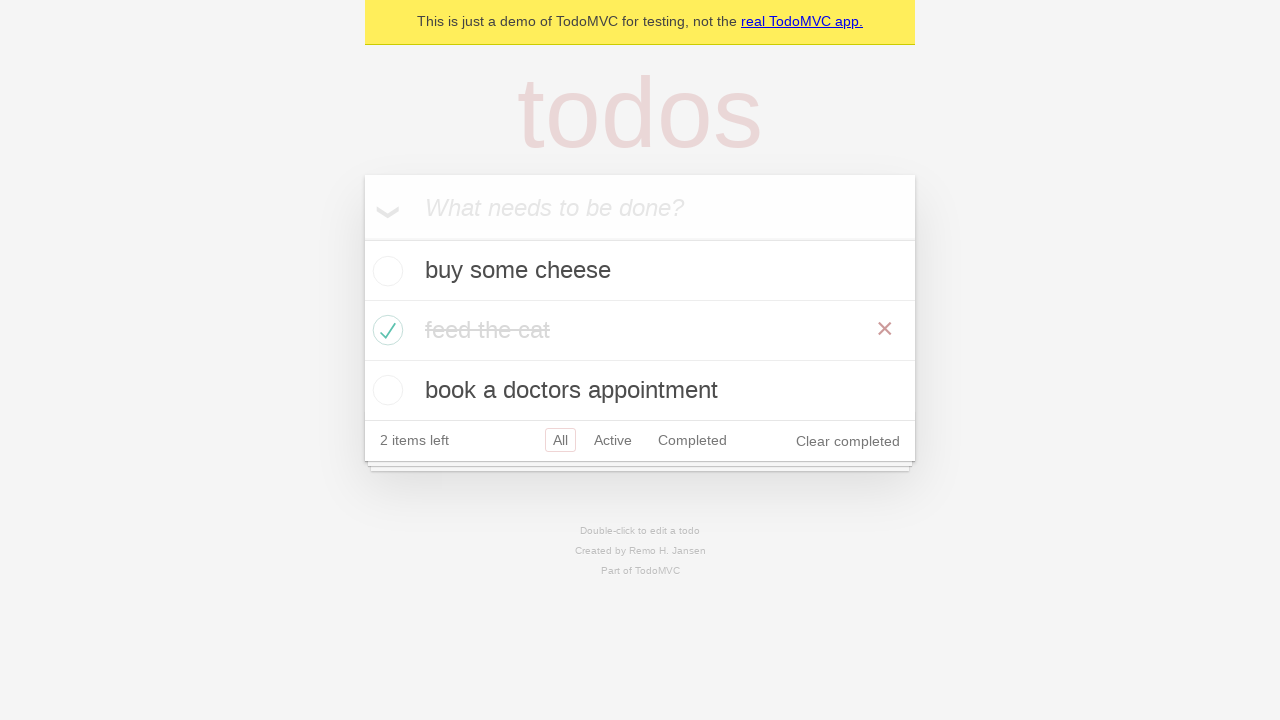

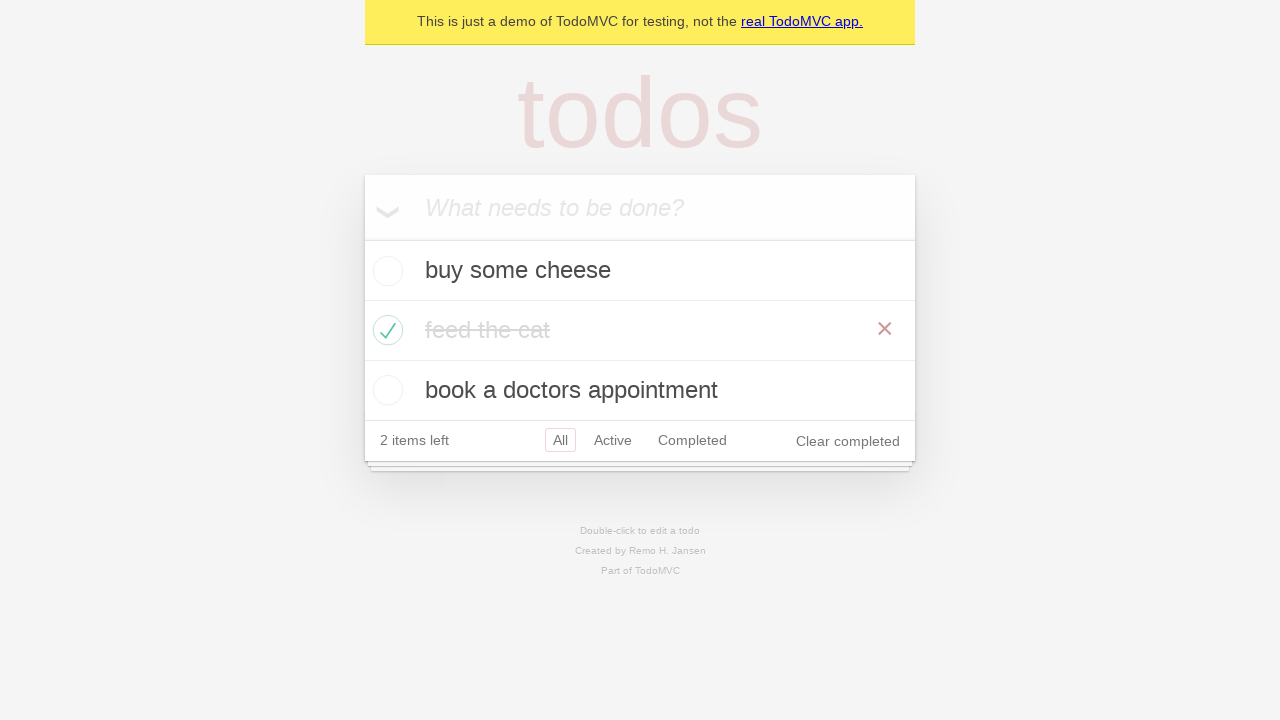